Tests a gym/sports hall booking system by selecting a reservation duration, choosing a date 2 weeks in the future from a date picker, and verifying available time slots.

Starting URL: https://avo.hta.nl/uithoorn/Accommodation/Book/106

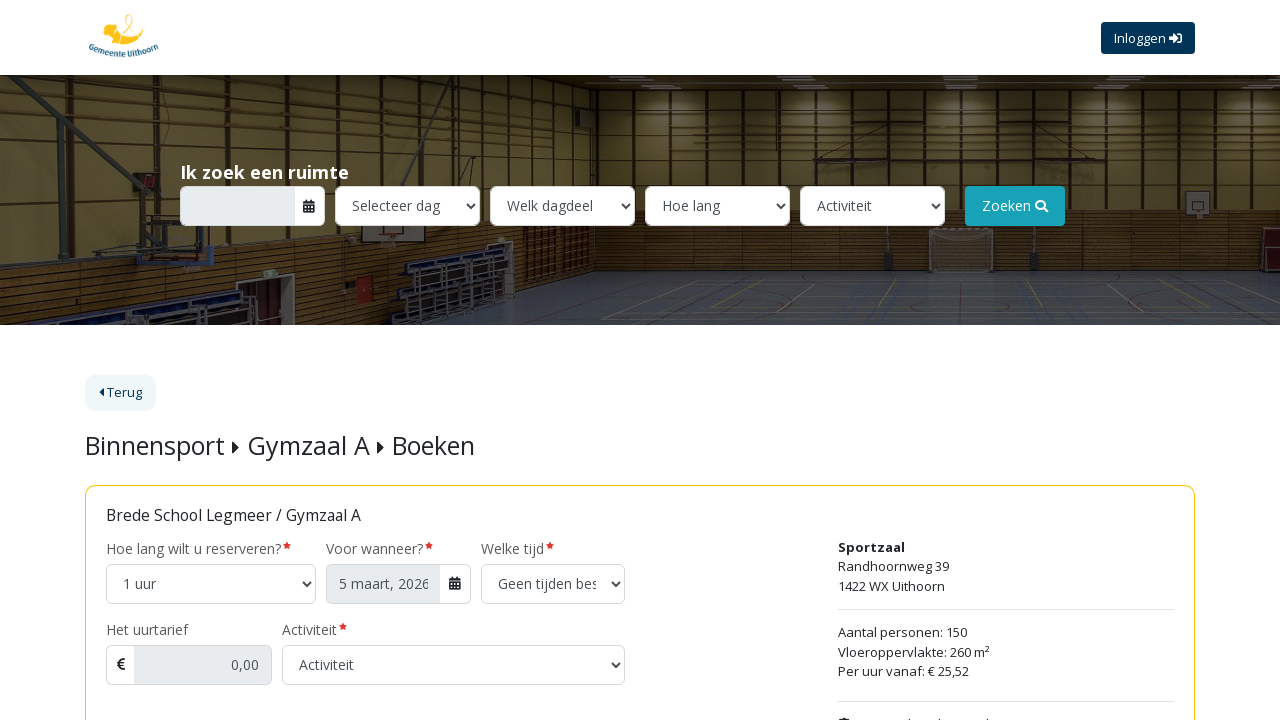

Waited for reservation duration selector to load
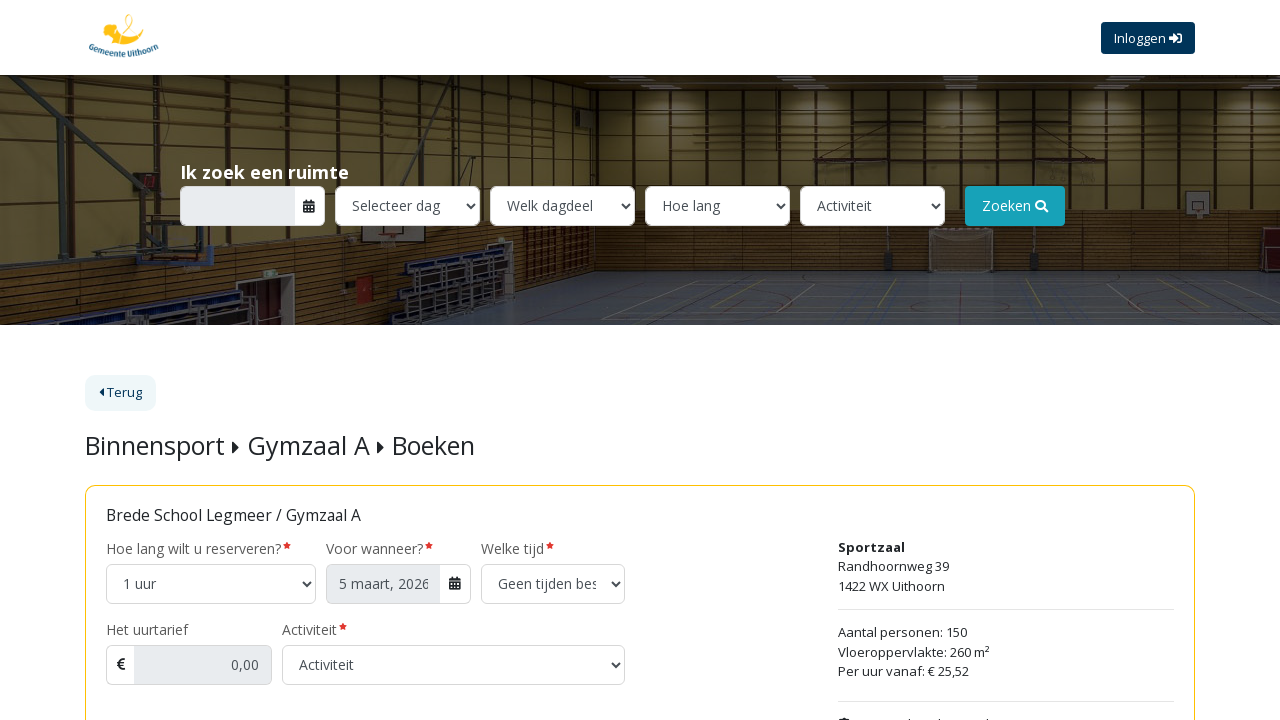

Selected 1.5 hours as reservation duration on #selectedTimeLength
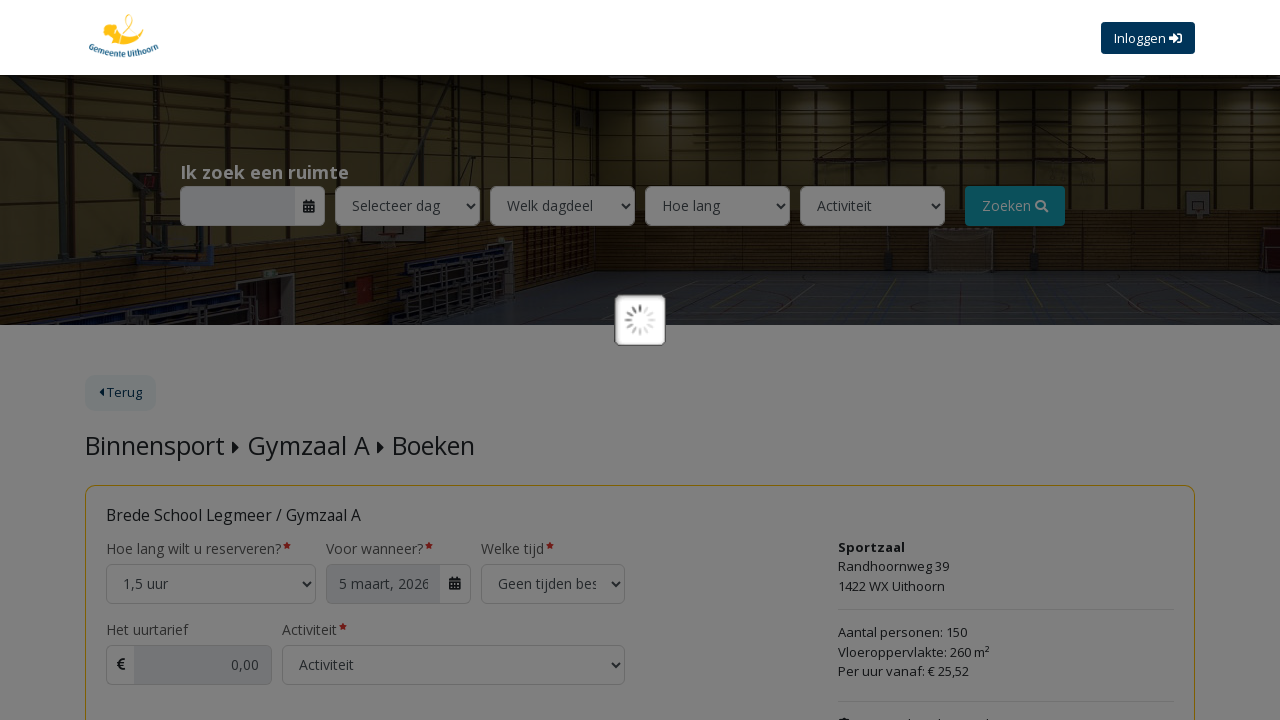

Clicked on date picker to open calendar at (383, 361) on #datepicker
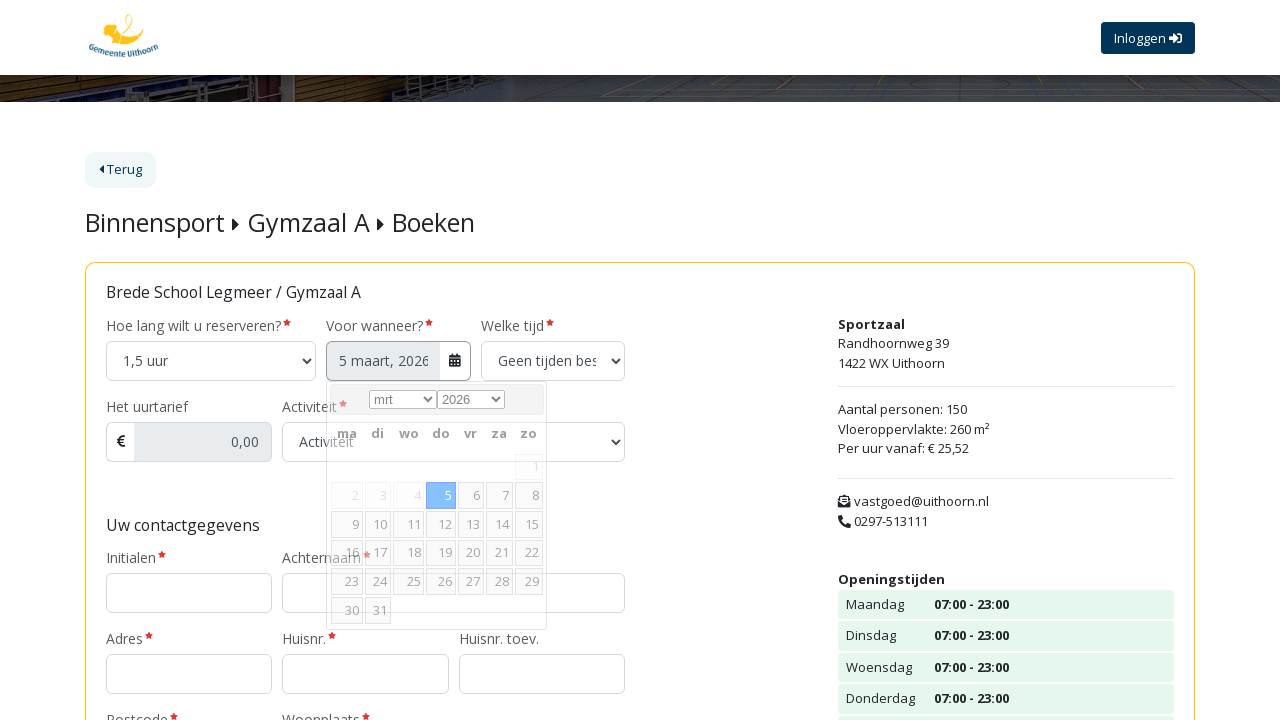

Calendar opened and month selector appeared
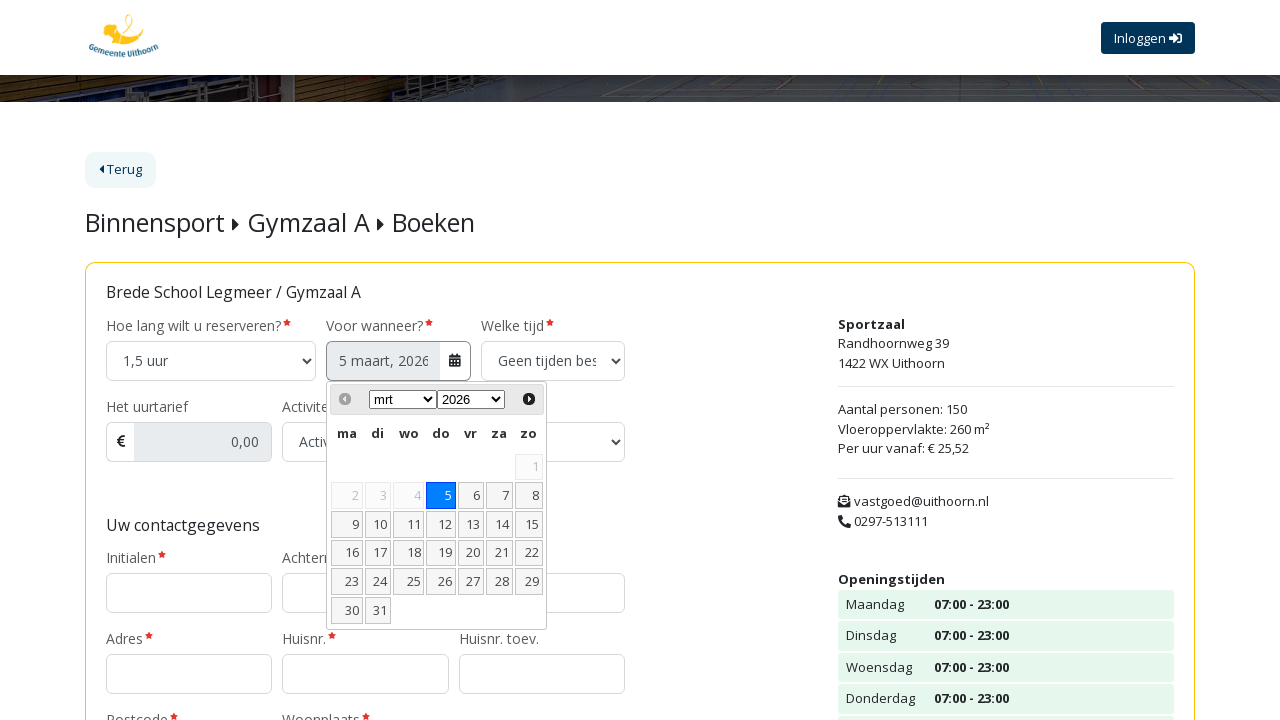

Selected month 3 in calendar on .ui-datepicker-month
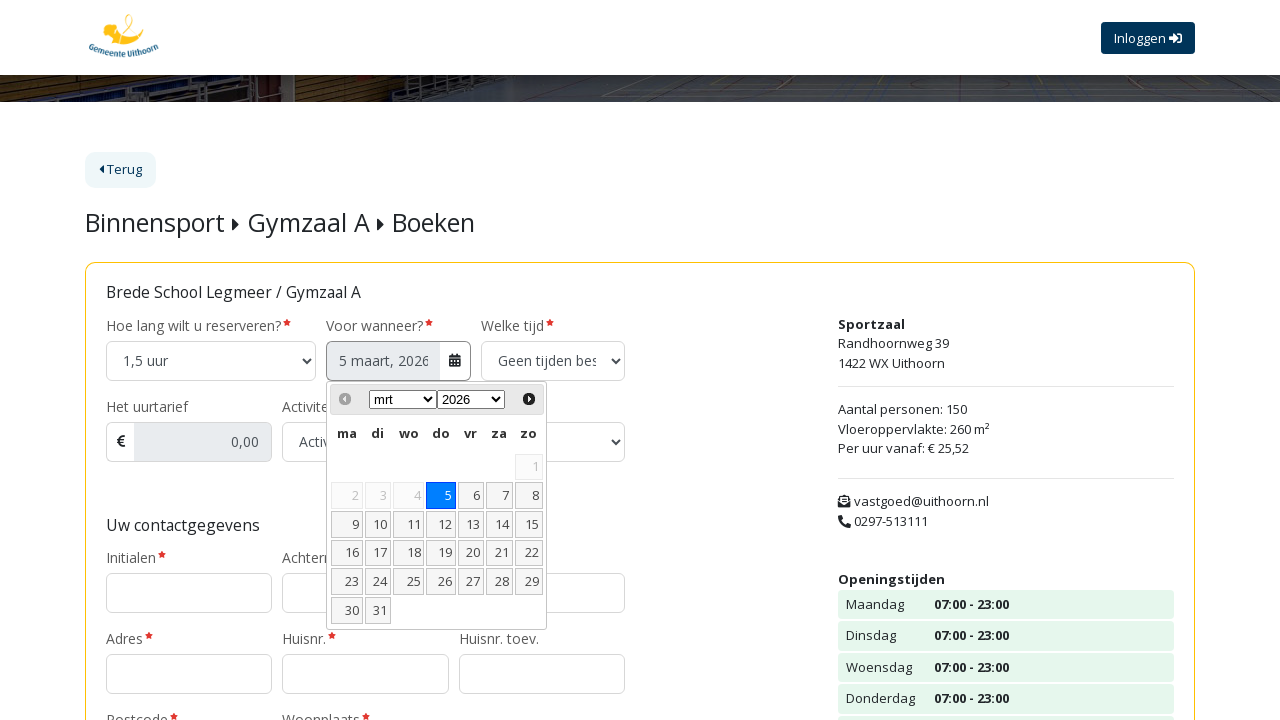

Selected day 16 (2 weeks from now) in calendar at (347, 553) on //a[text()='16']
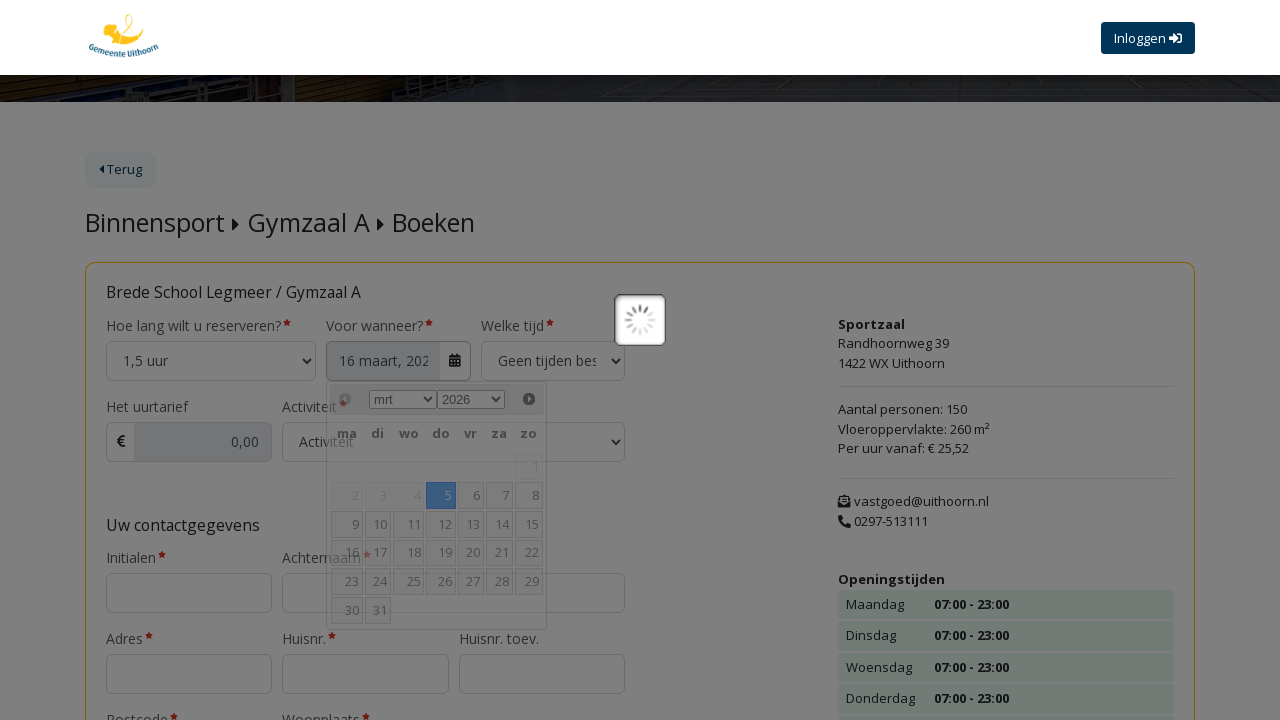

Time slot dropdown loaded successfully
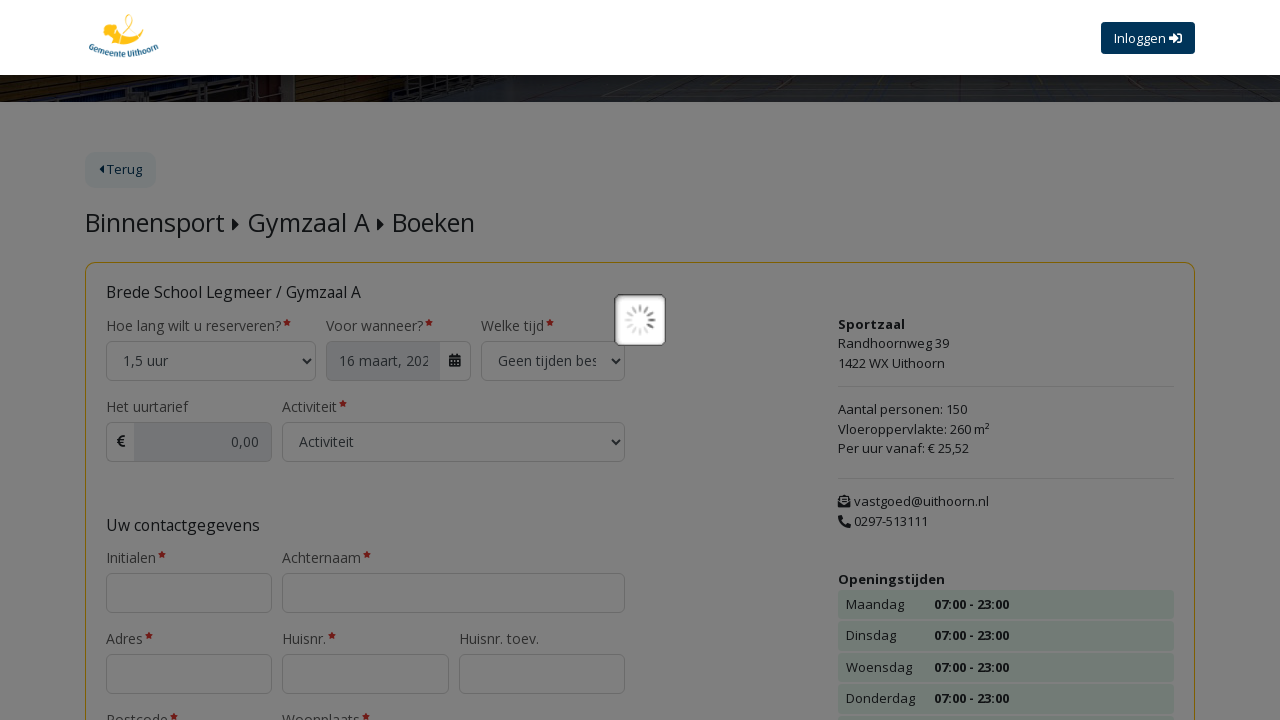

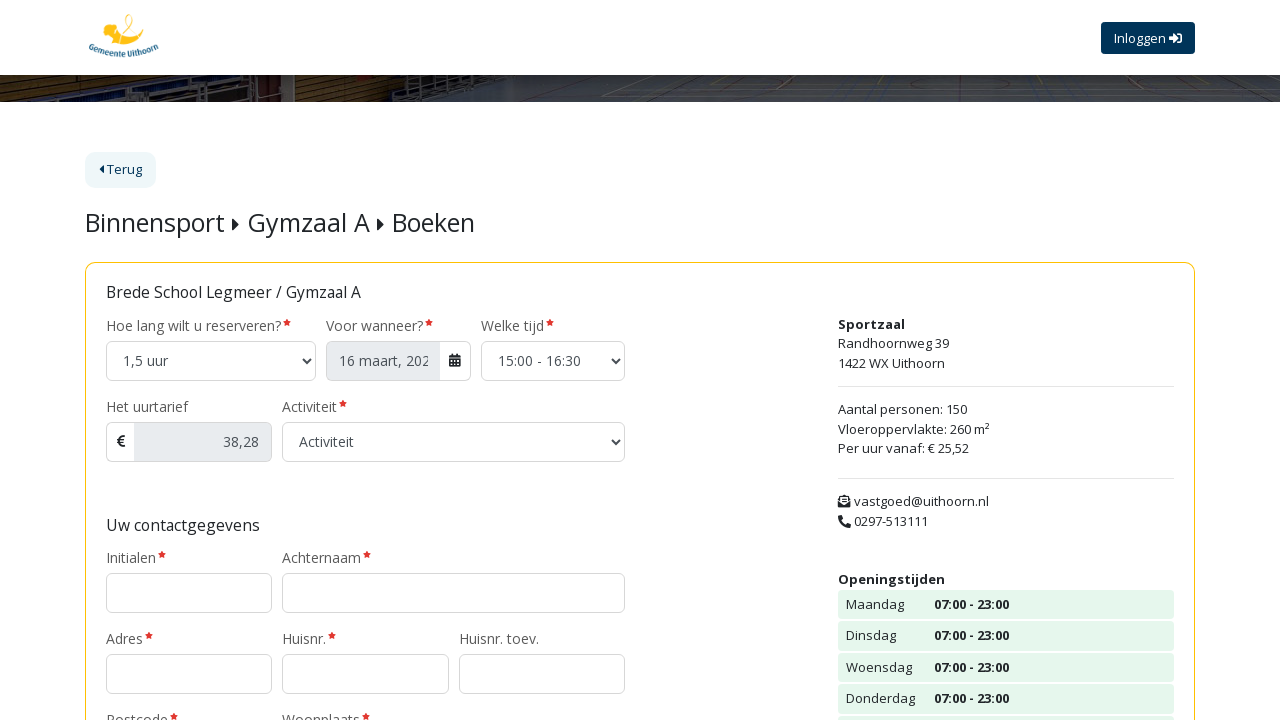